Tests adding multiple todo items by filling the input field and pressing Enter, verifying each item appears in the list

Starting URL: https://demo.playwright.dev/todomvc

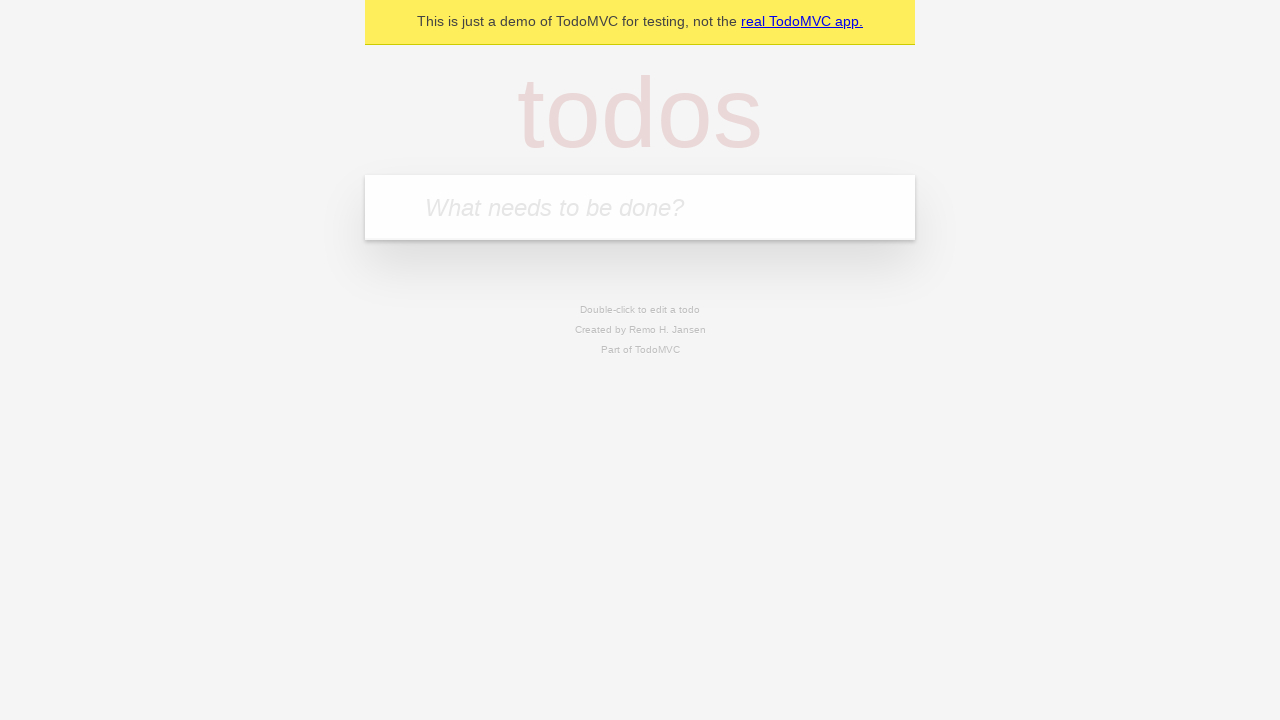

Filled todo input field with 'buy some cheese' on internal:attr=[placeholder="What needs to be done?"i]
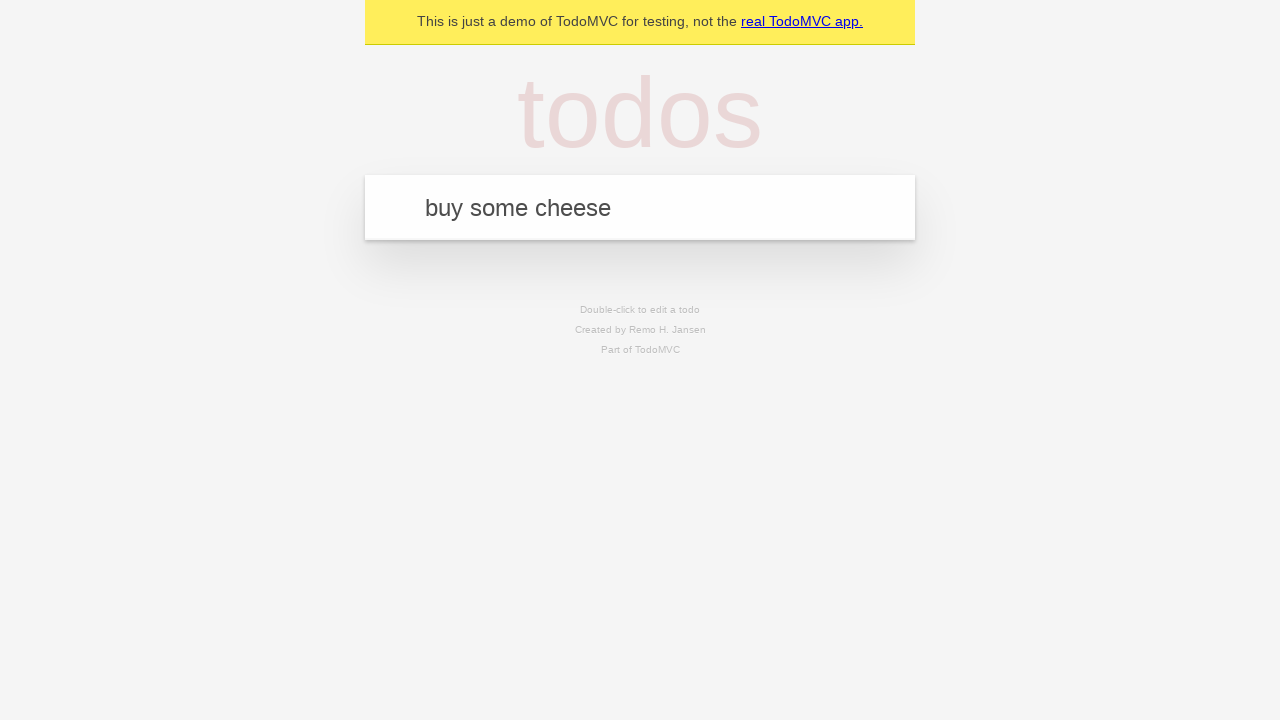

Pressed Enter to add first todo item on internal:attr=[placeholder="What needs to be done?"i]
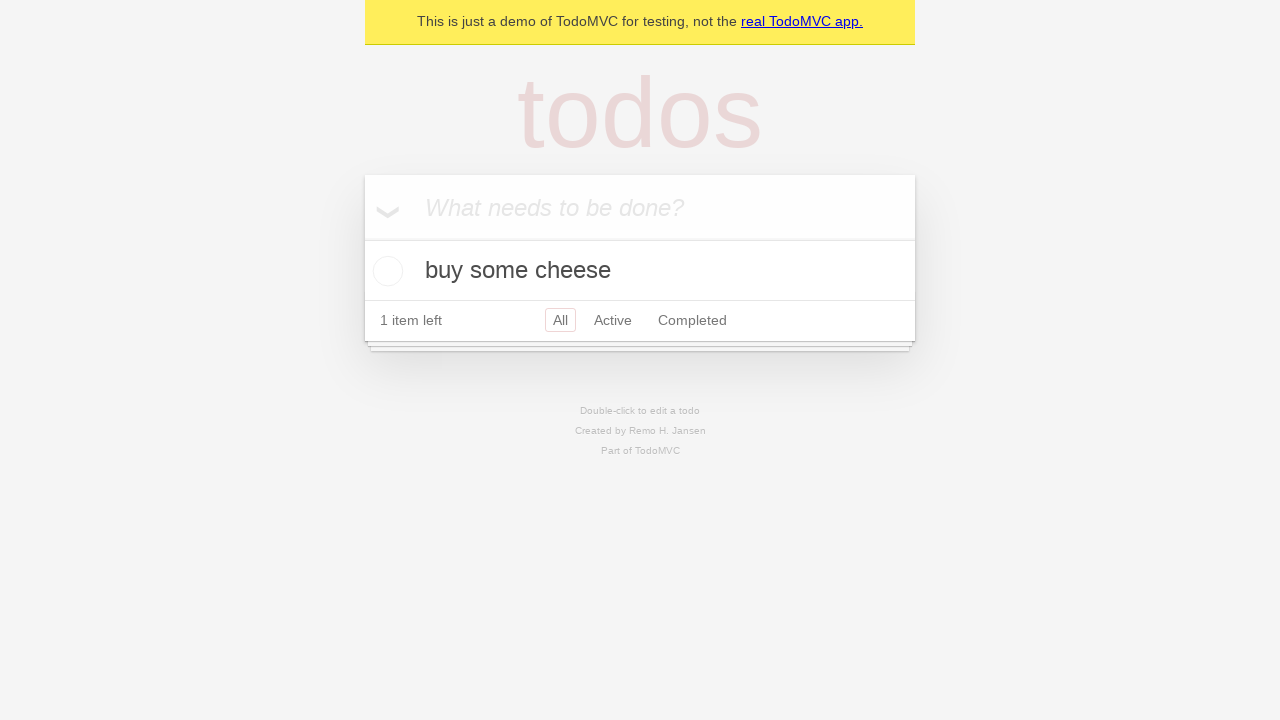

First todo item appeared in the list
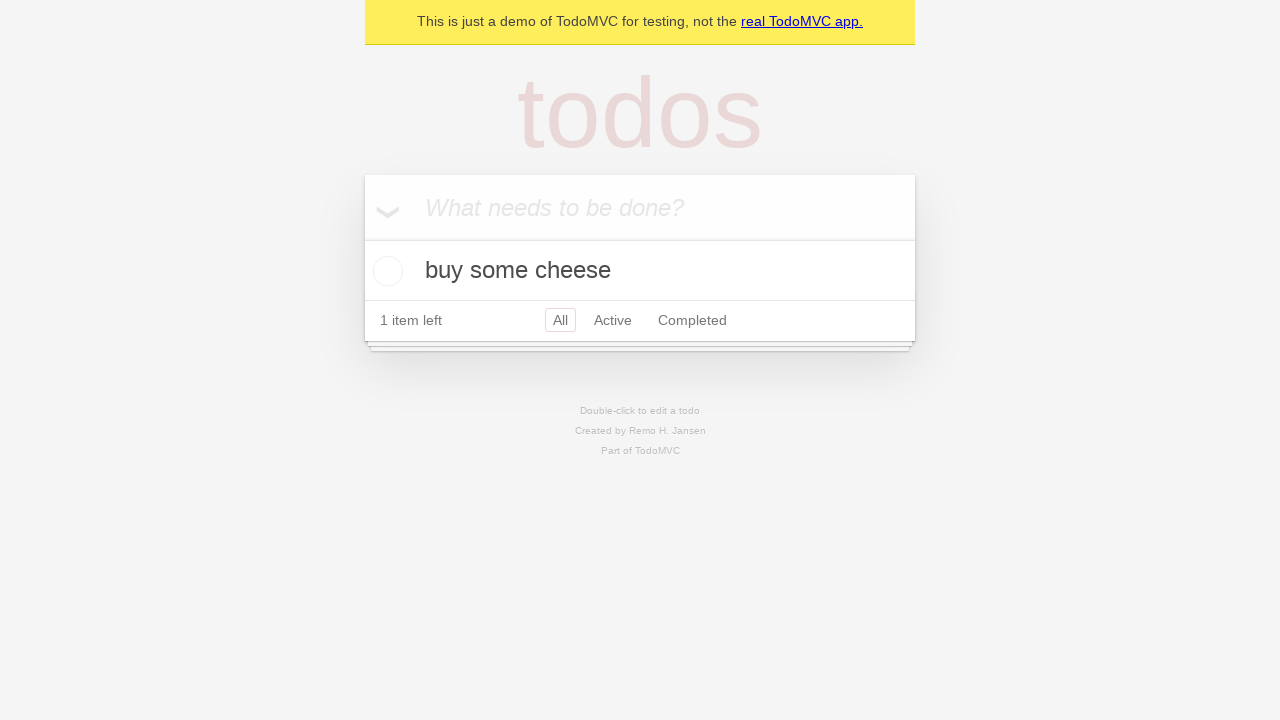

Filled todo input field with 'feed the cat' on internal:attr=[placeholder="What needs to be done?"i]
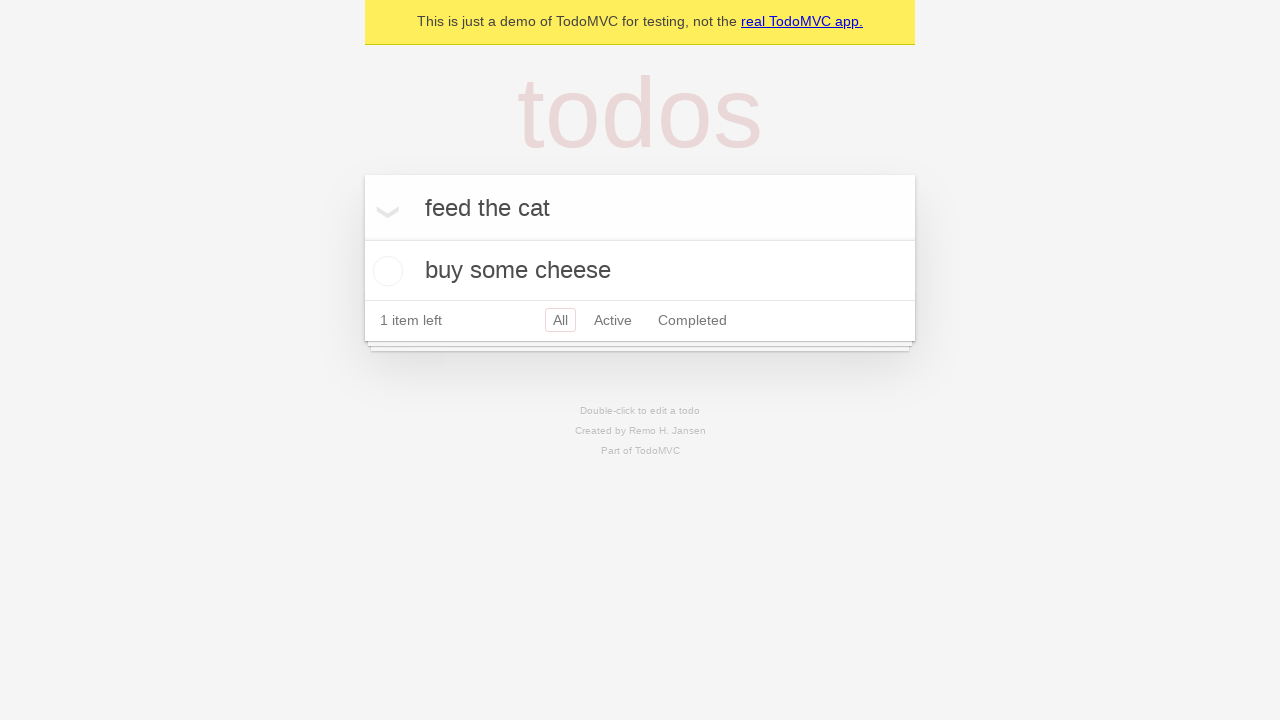

Pressed Enter to add second todo item on internal:attr=[placeholder="What needs to be done?"i]
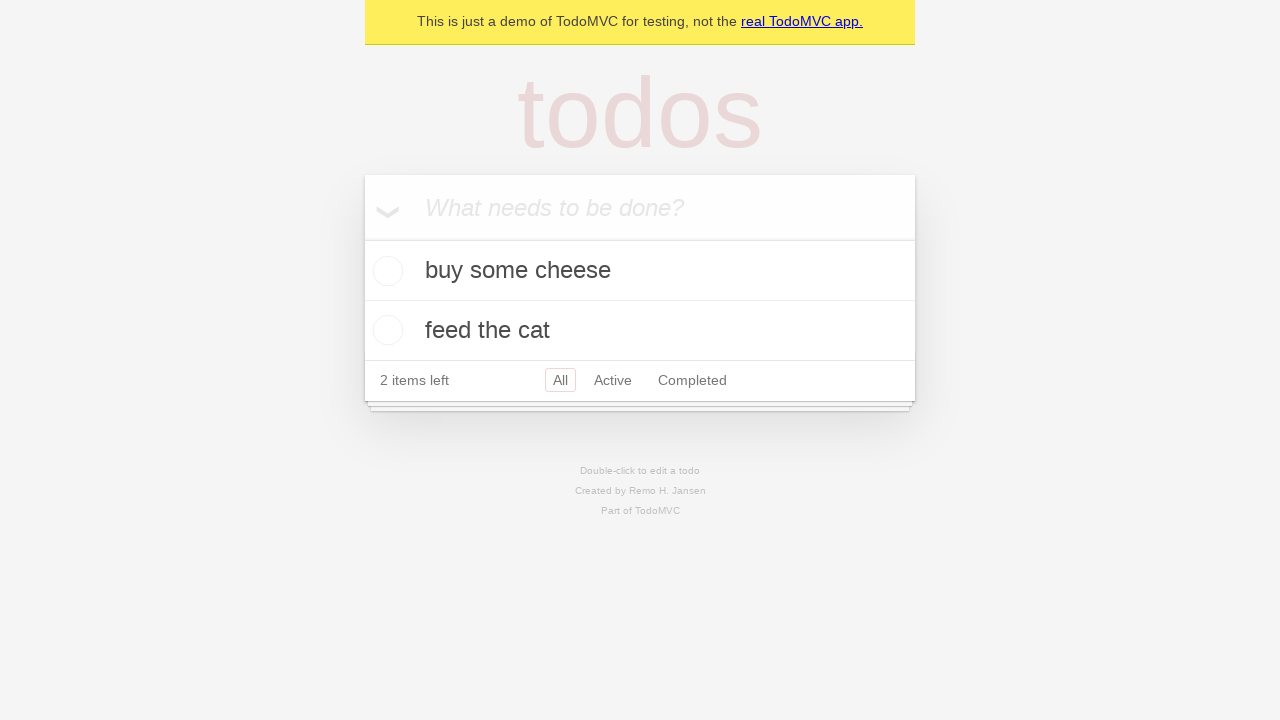

Both todo items are now visible in the list
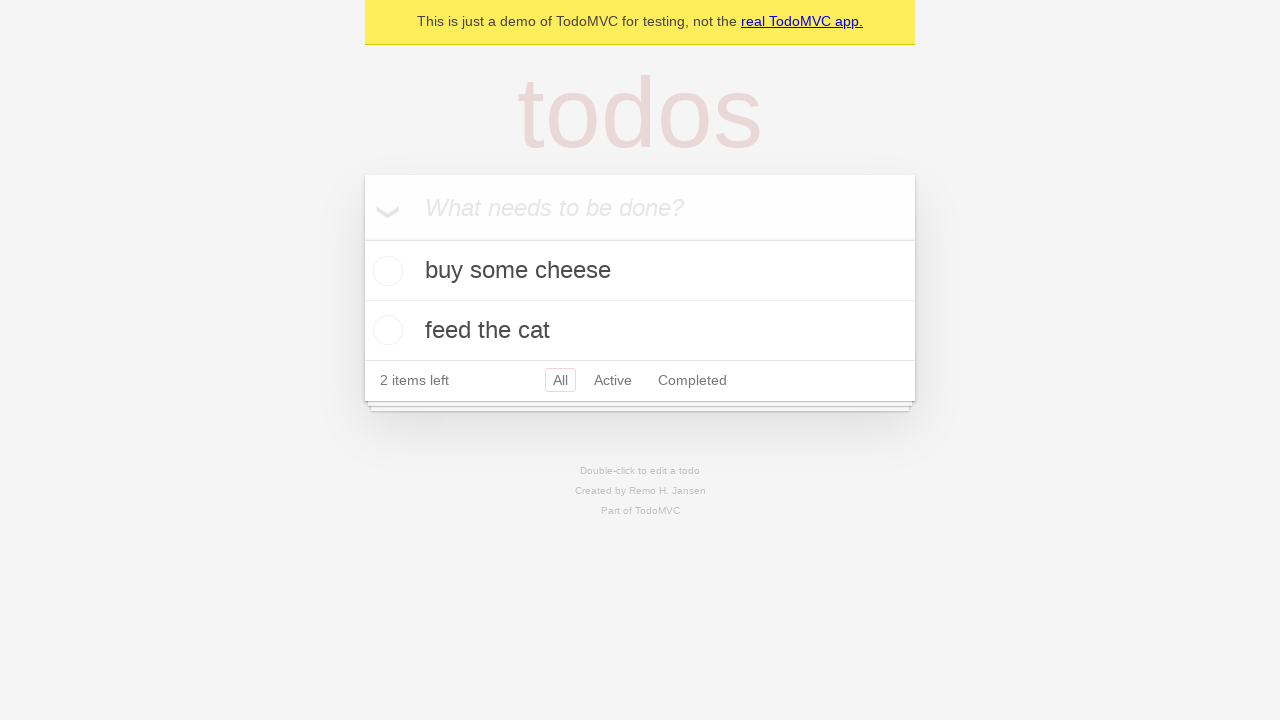

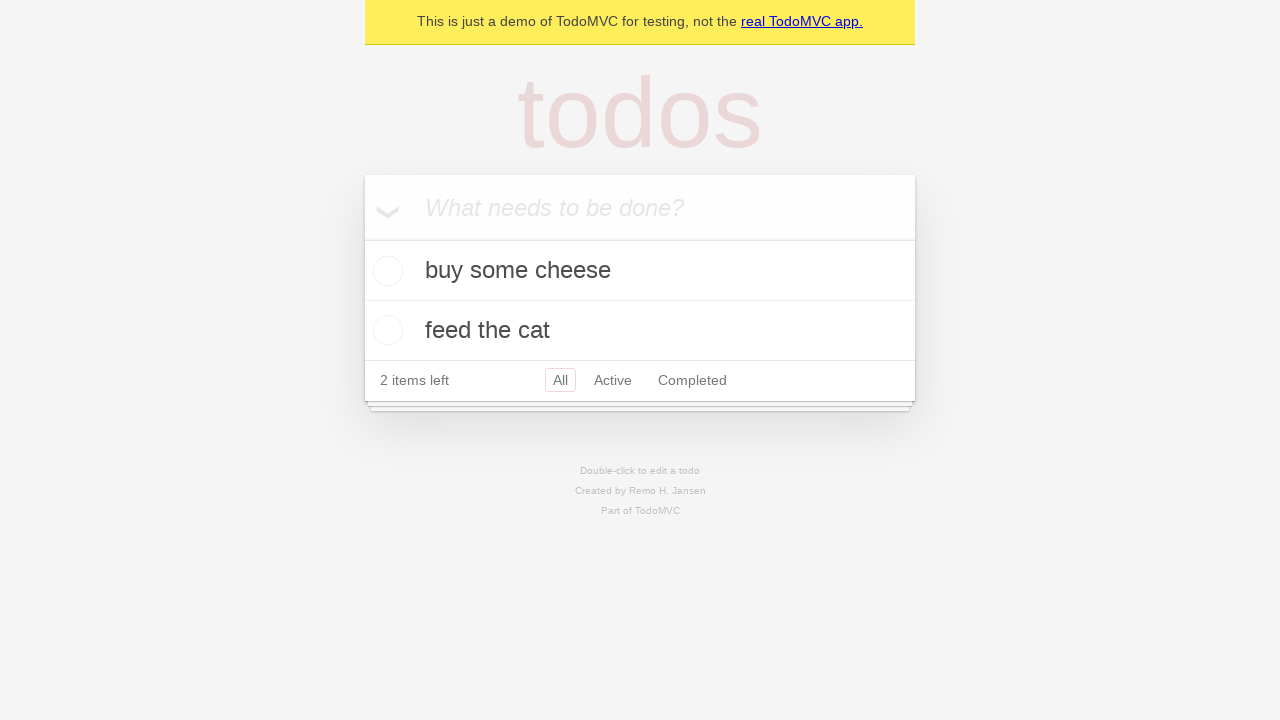